Tests that the currently applied filter is highlighted by checking the selected class on filter links.

Starting URL: https://demo.playwright.dev/todomvc

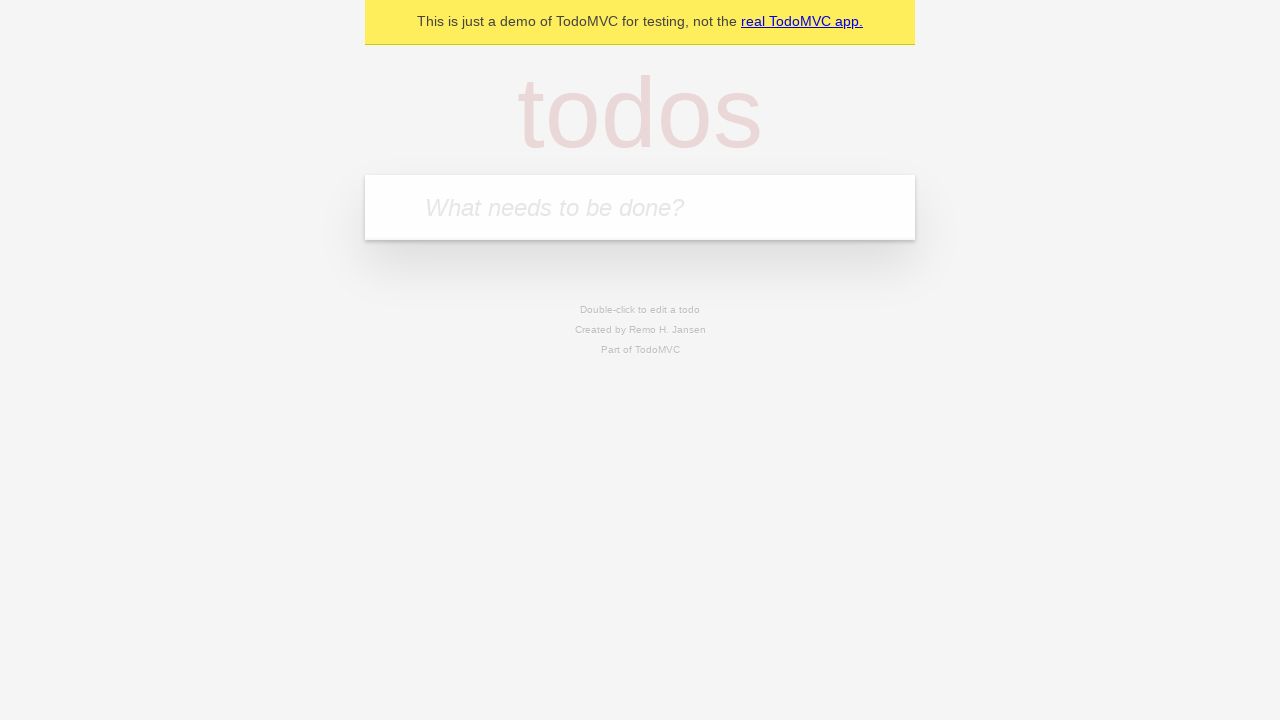

Located the 'What needs to be done?' input field
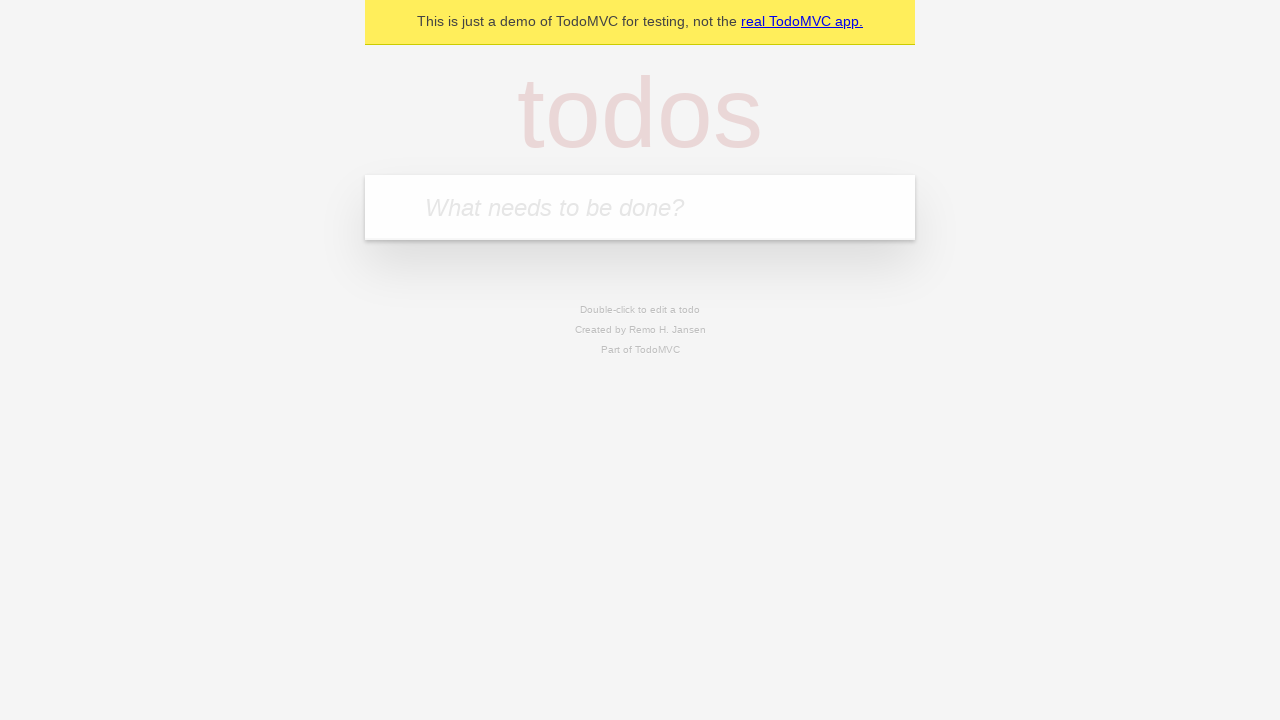

Filled todo input with 'buy some cheese' on internal:attr=[placeholder="What needs to be done?"i]
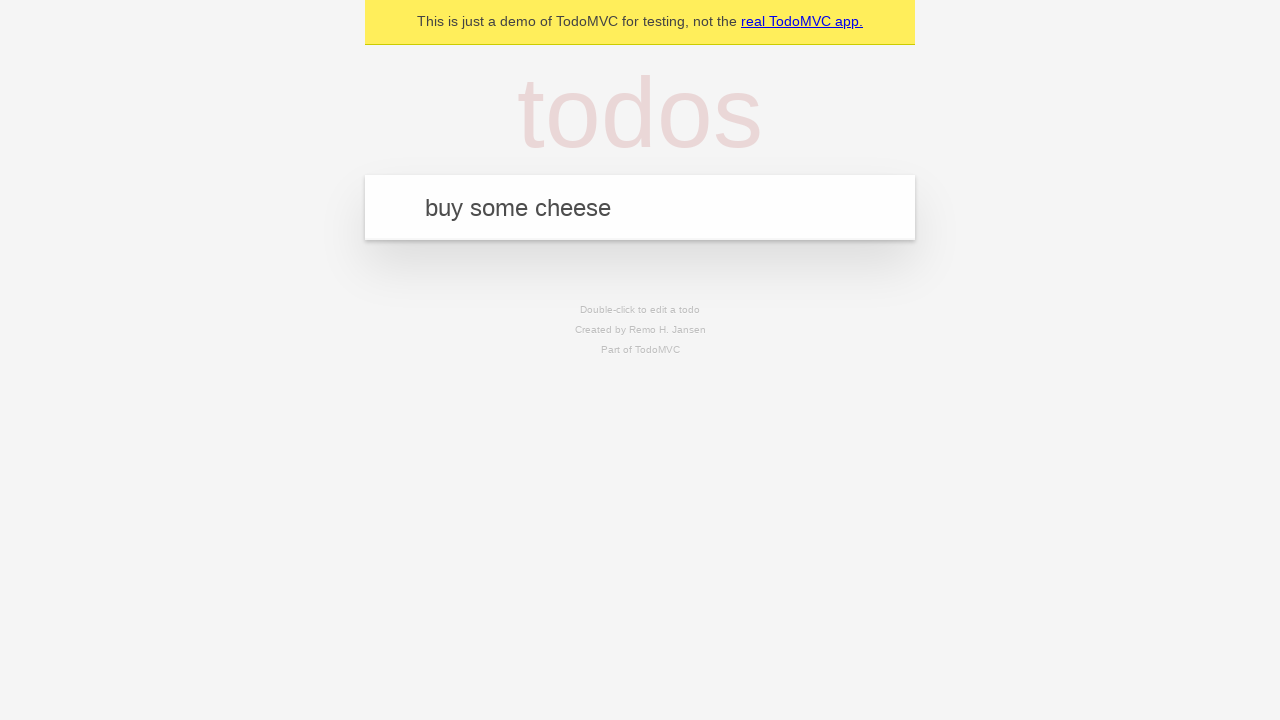

Pressed Enter to create todo 'buy some cheese' on internal:attr=[placeholder="What needs to be done?"i]
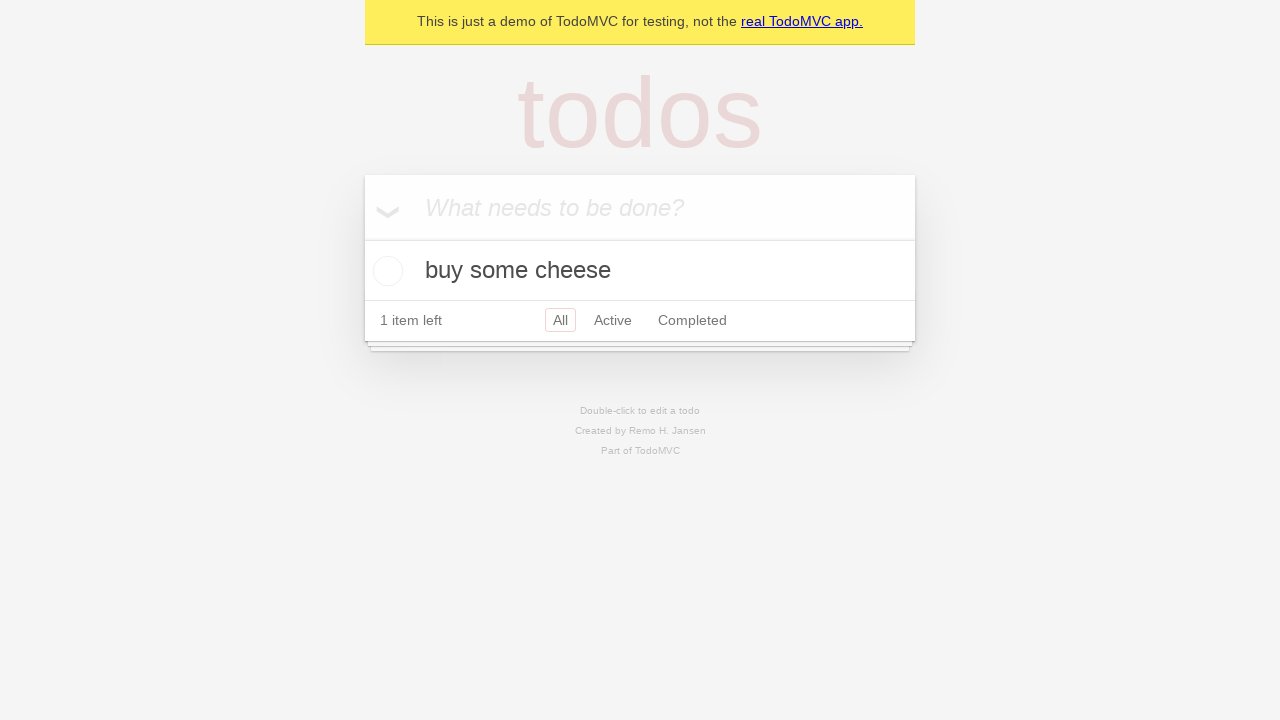

Filled todo input with 'feed the cat' on internal:attr=[placeholder="What needs to be done?"i]
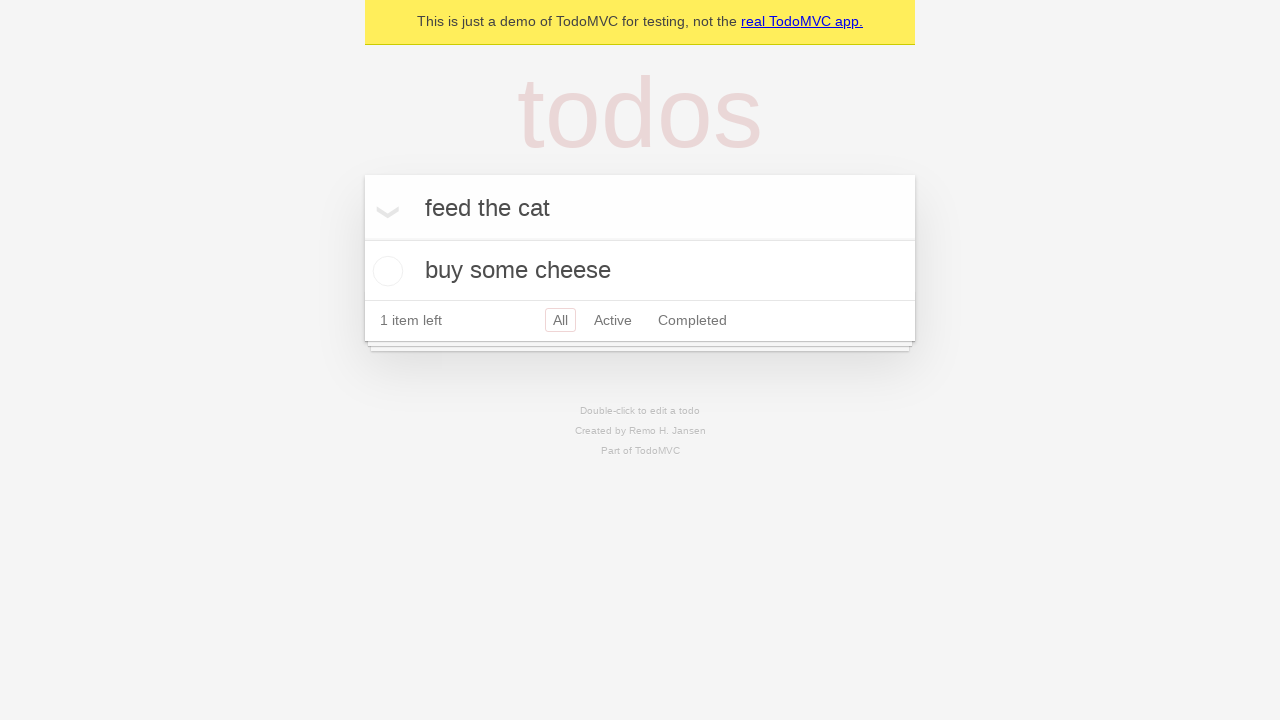

Pressed Enter to create todo 'feed the cat' on internal:attr=[placeholder="What needs to be done?"i]
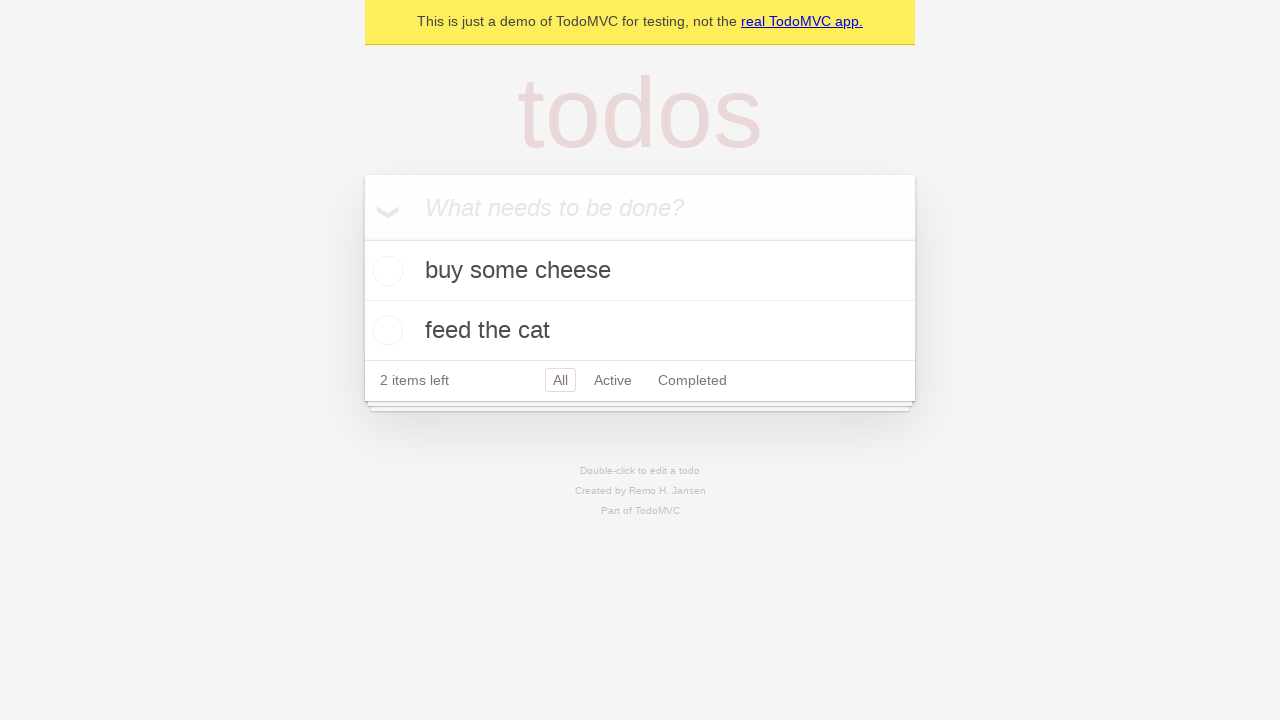

Filled todo input with 'book a doctors appointment' on internal:attr=[placeholder="What needs to be done?"i]
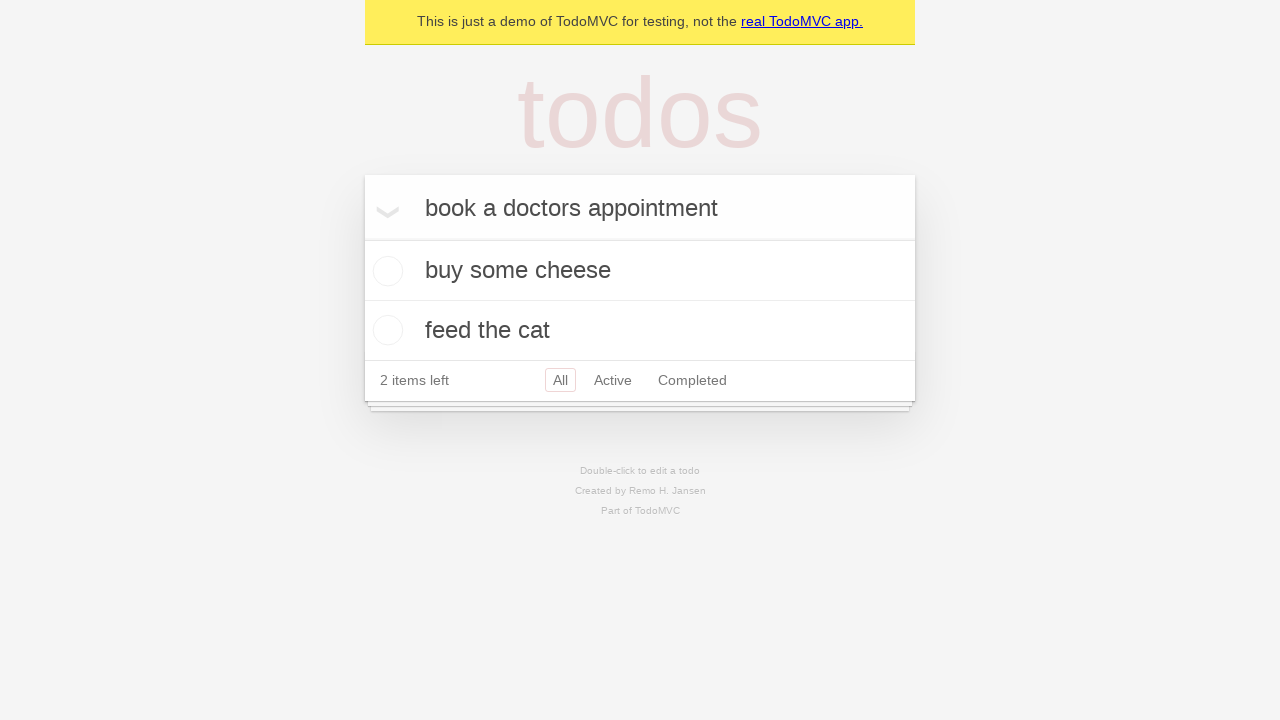

Pressed Enter to create todo 'book a doctors appointment' on internal:attr=[placeholder="What needs to be done?"i]
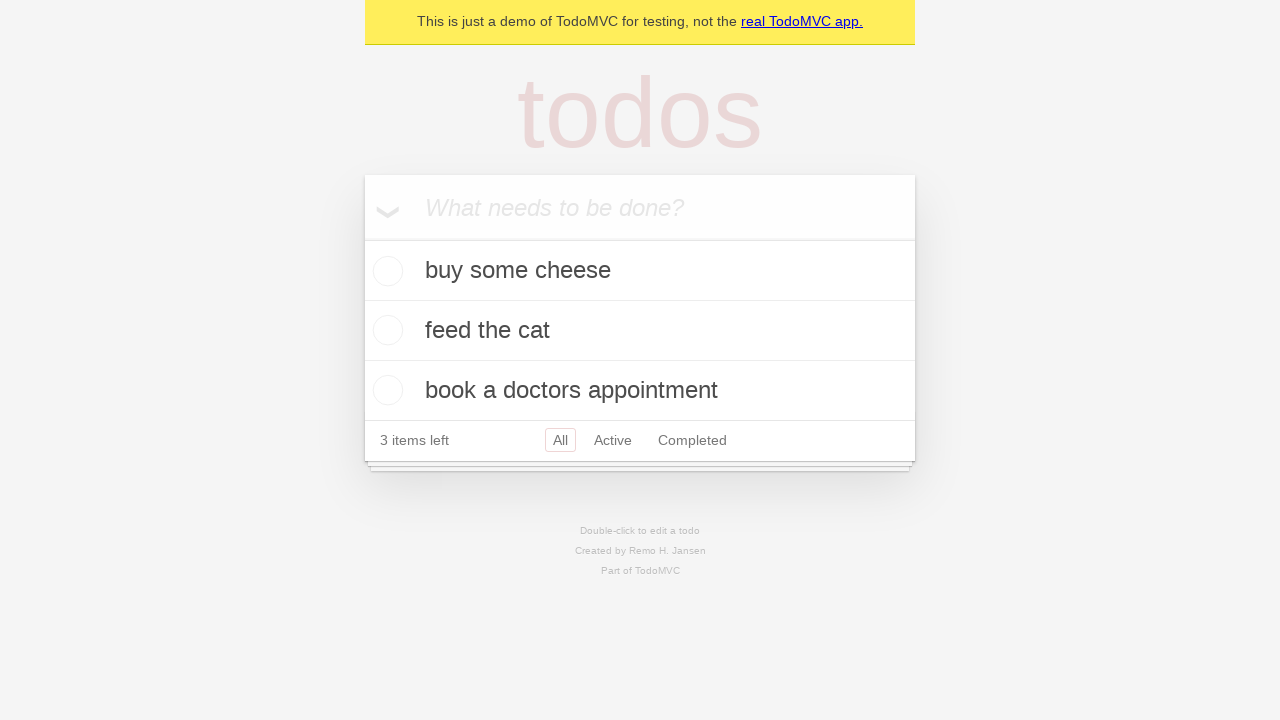

Located the Active filter link
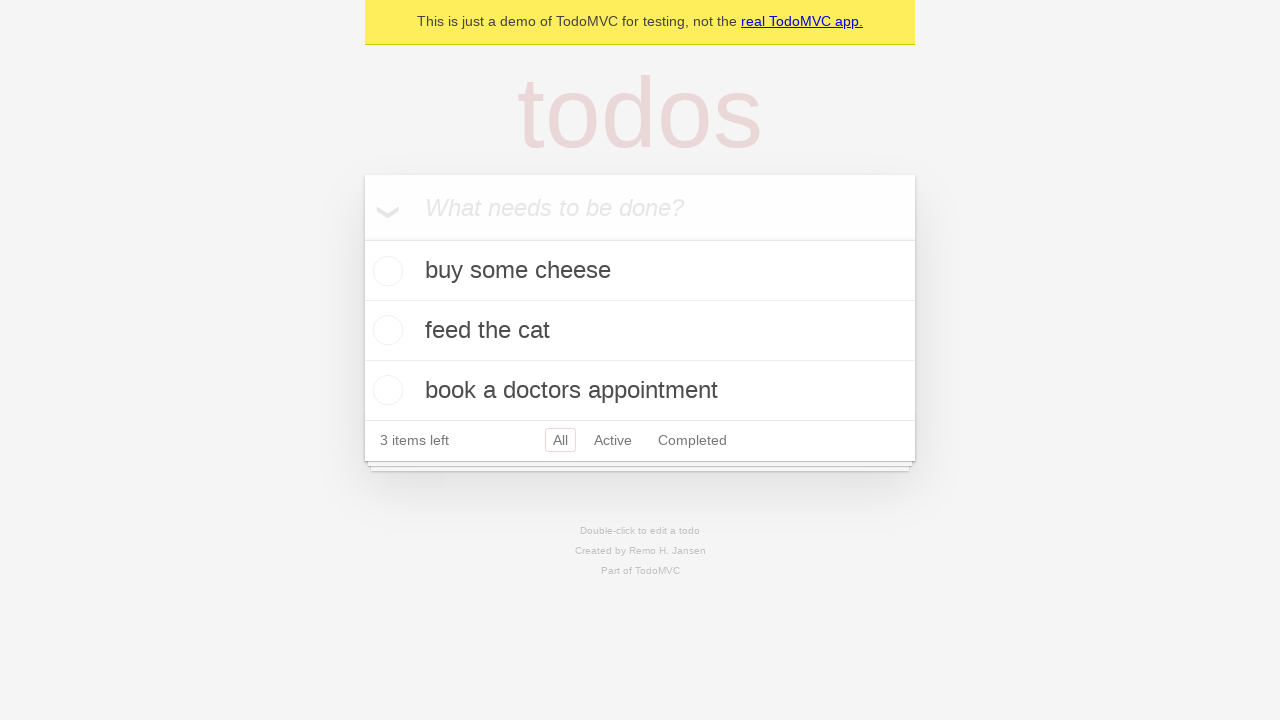

Clicked the Active filter link at (613, 440) on internal:role=link[name="Active"i]
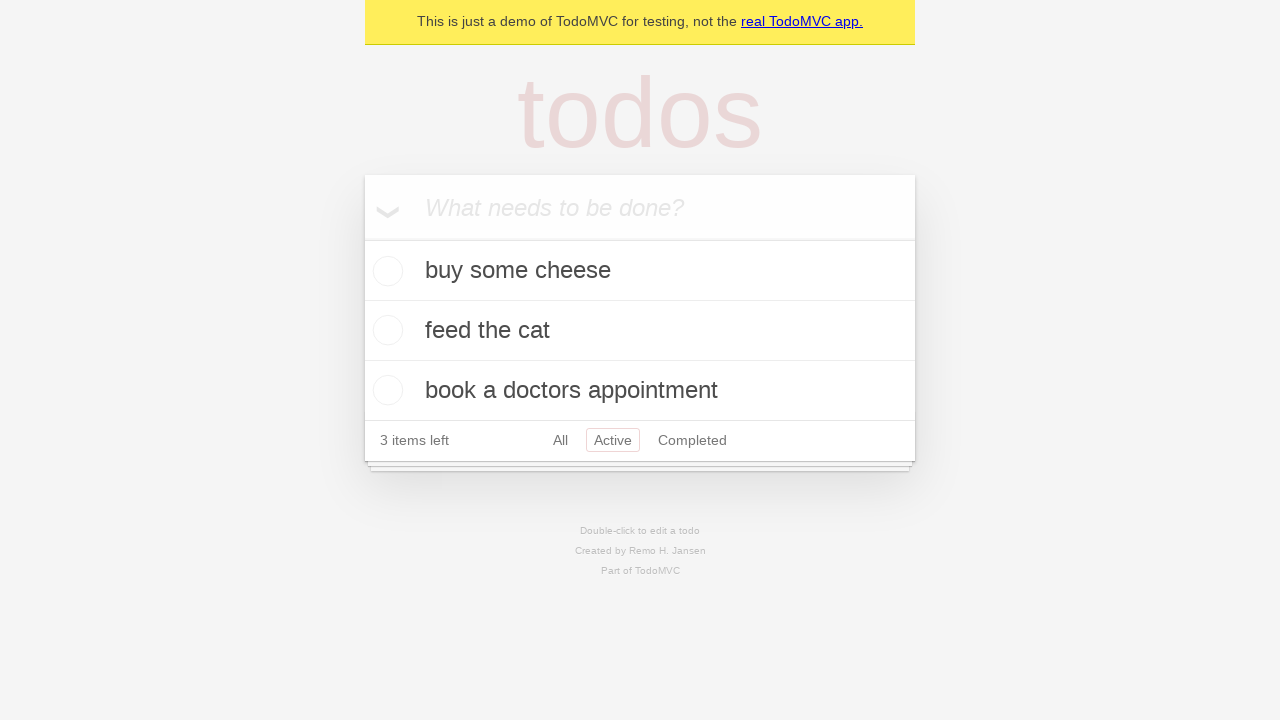

Located the Completed filter link
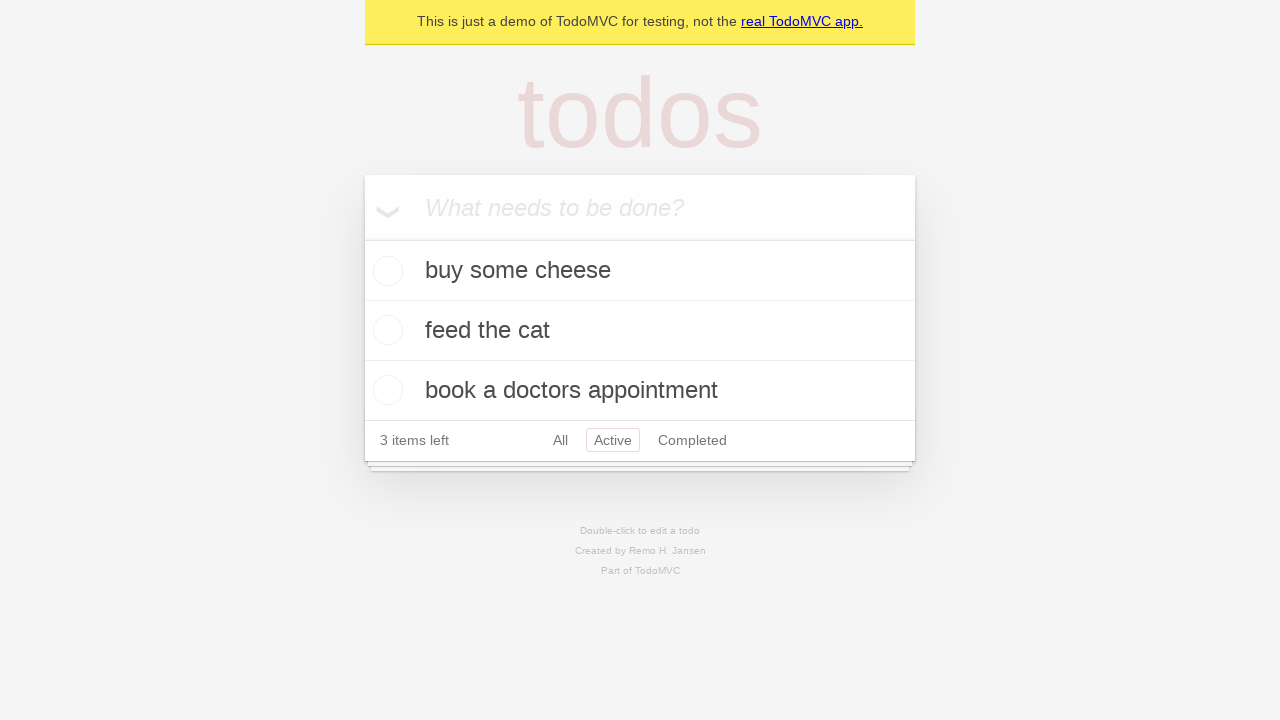

Clicked the Completed filter link at (692, 440) on internal:role=link[name="Completed"i]
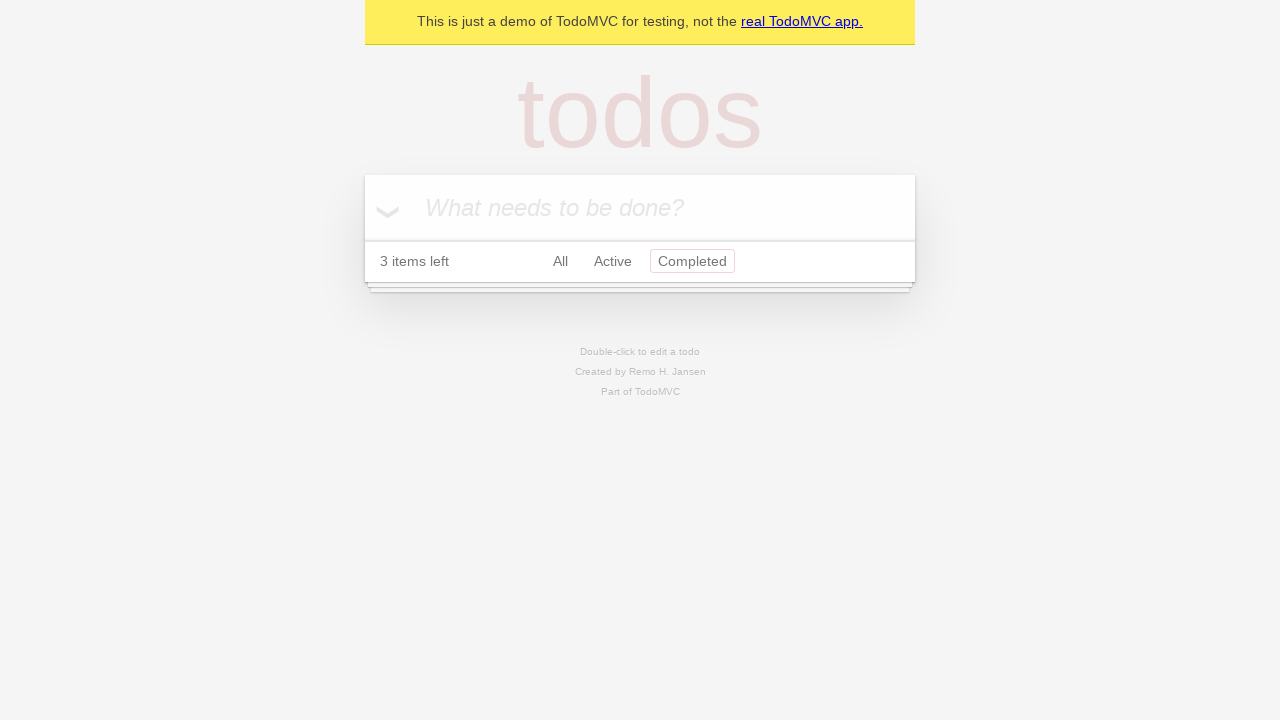

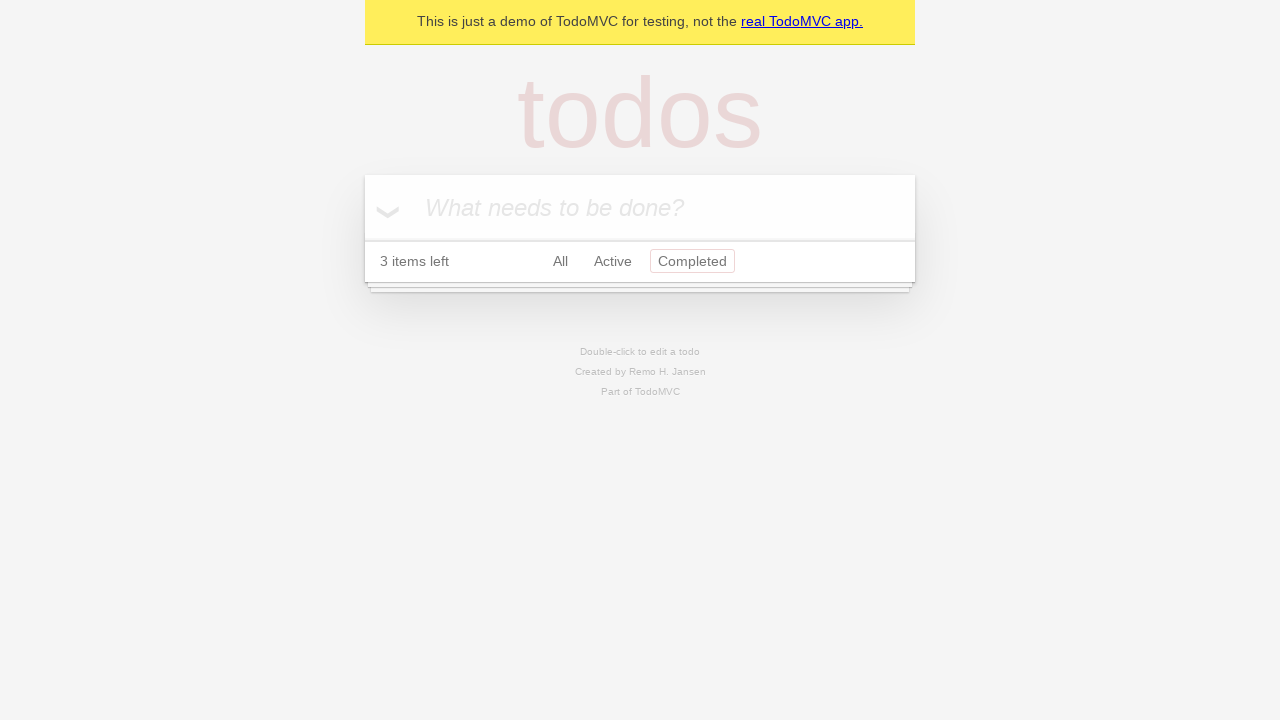